Tests handling a simple JavaScript alert by clicking a button that triggers an alert and accepting it

Starting URL: https://letcode.in/alert

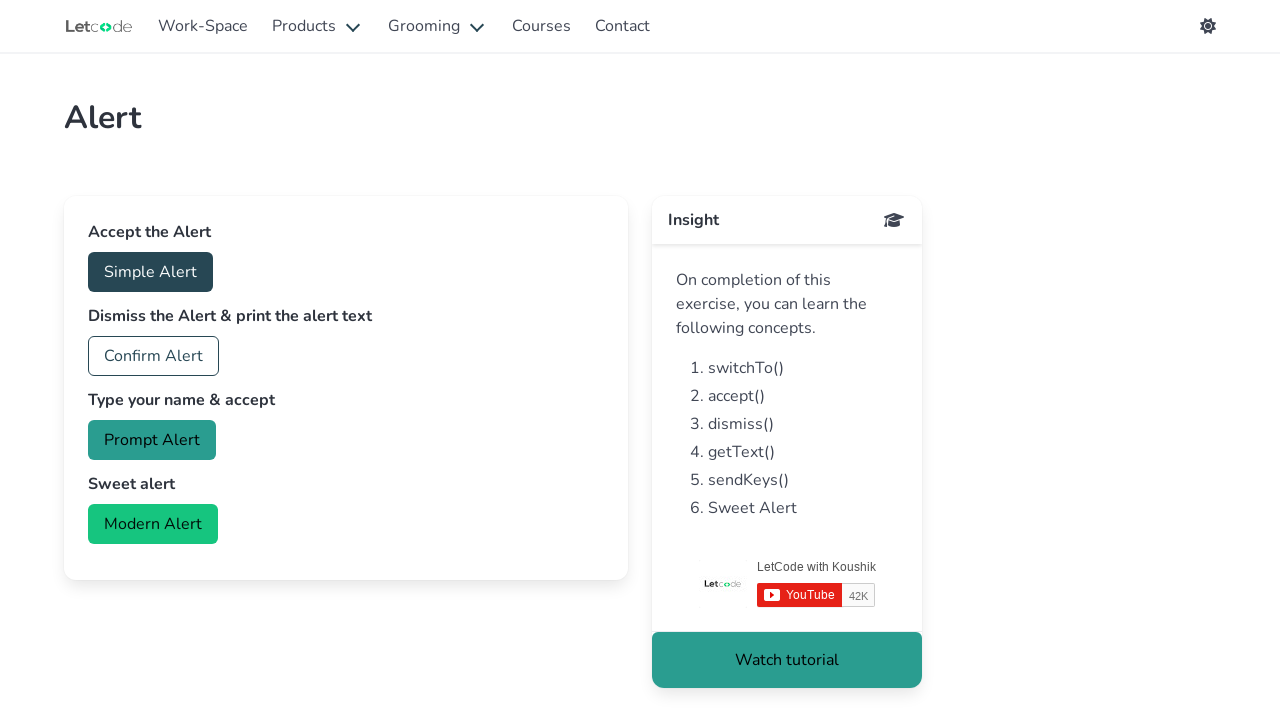

Set up dialog handler to accept alerts
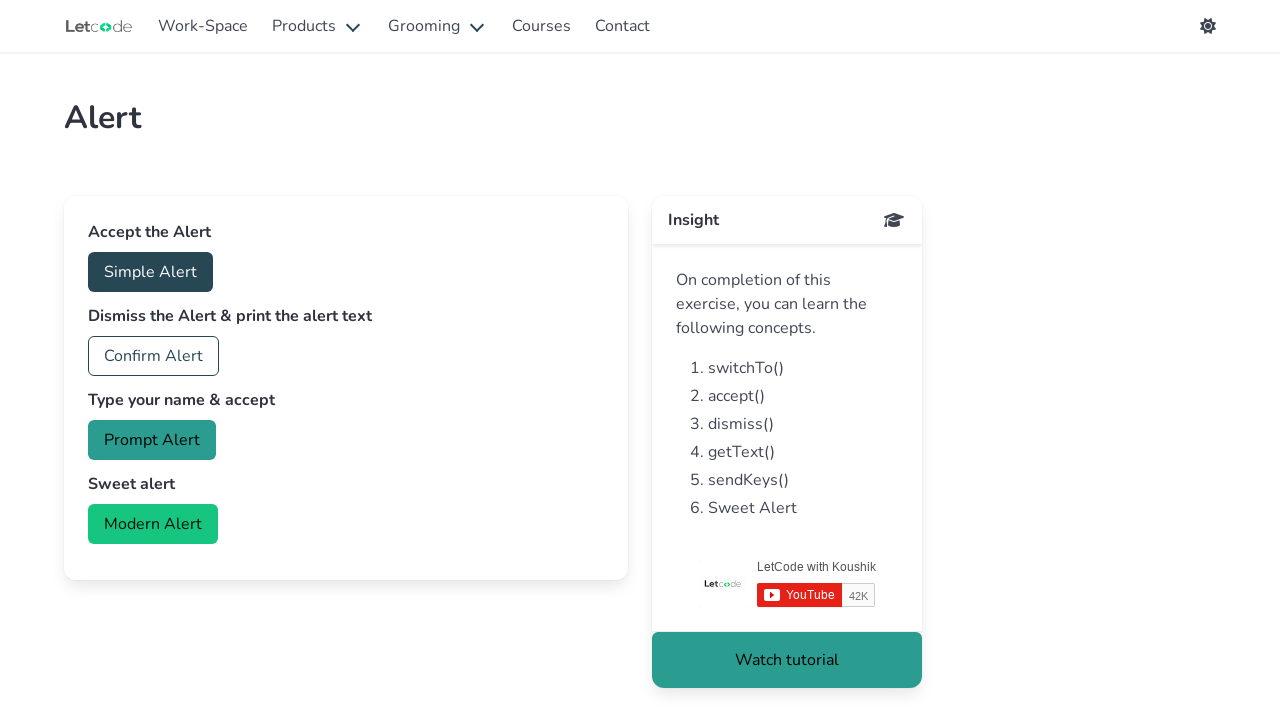

Clicked button to trigger simple alert at (150, 272) on button#accept
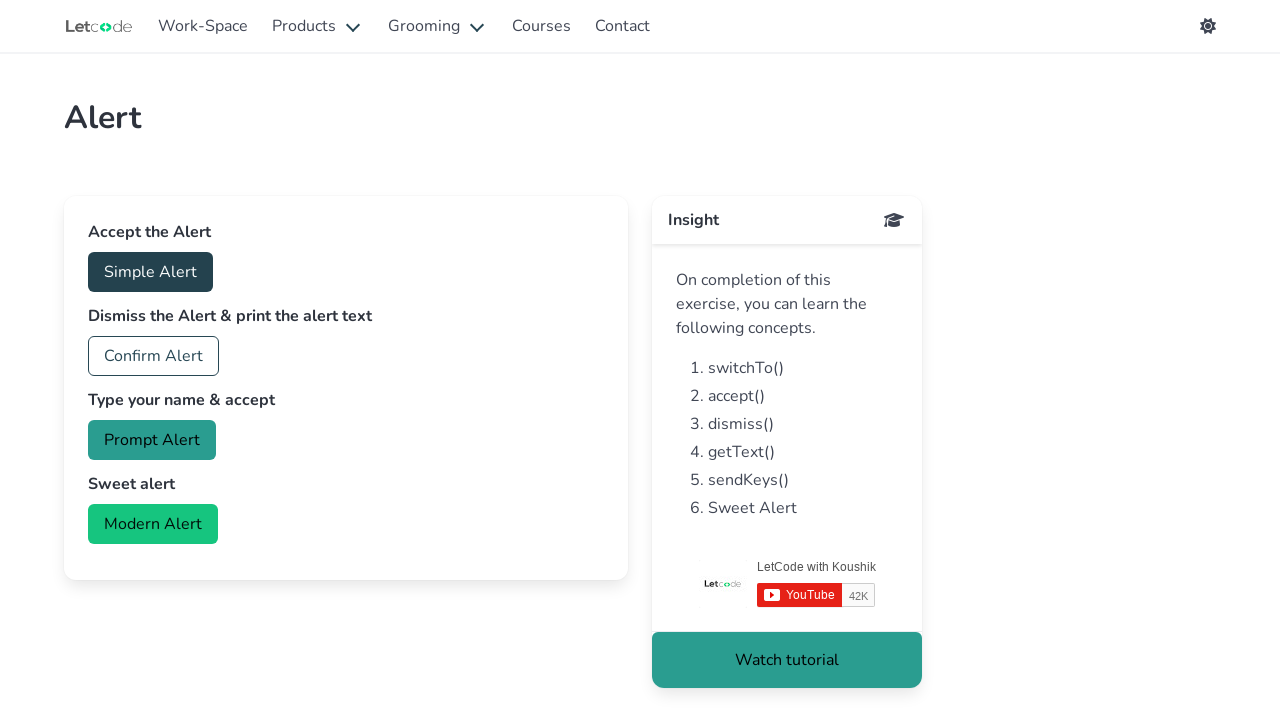

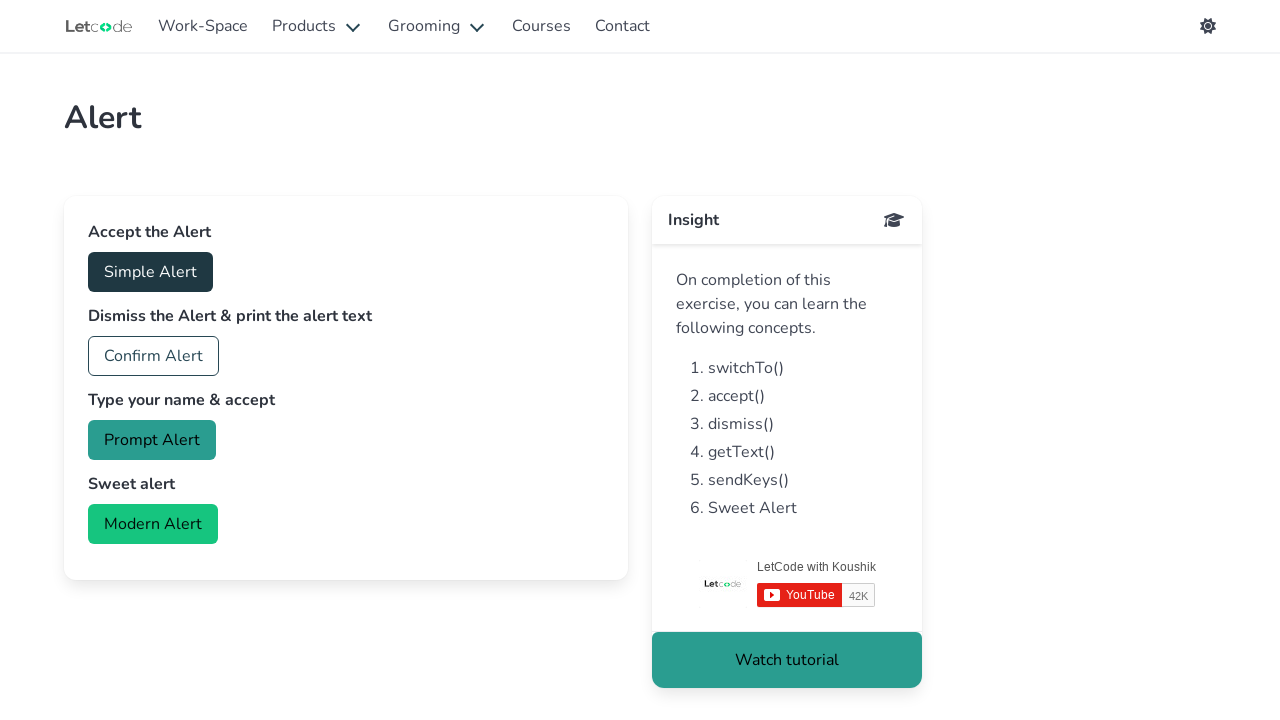